Tests login form validation with missing password by entering username, entering then clearing password, clicking login, and verifying the "Password is required" error message appears.

Starting URL: https://www.saucedemo.com/

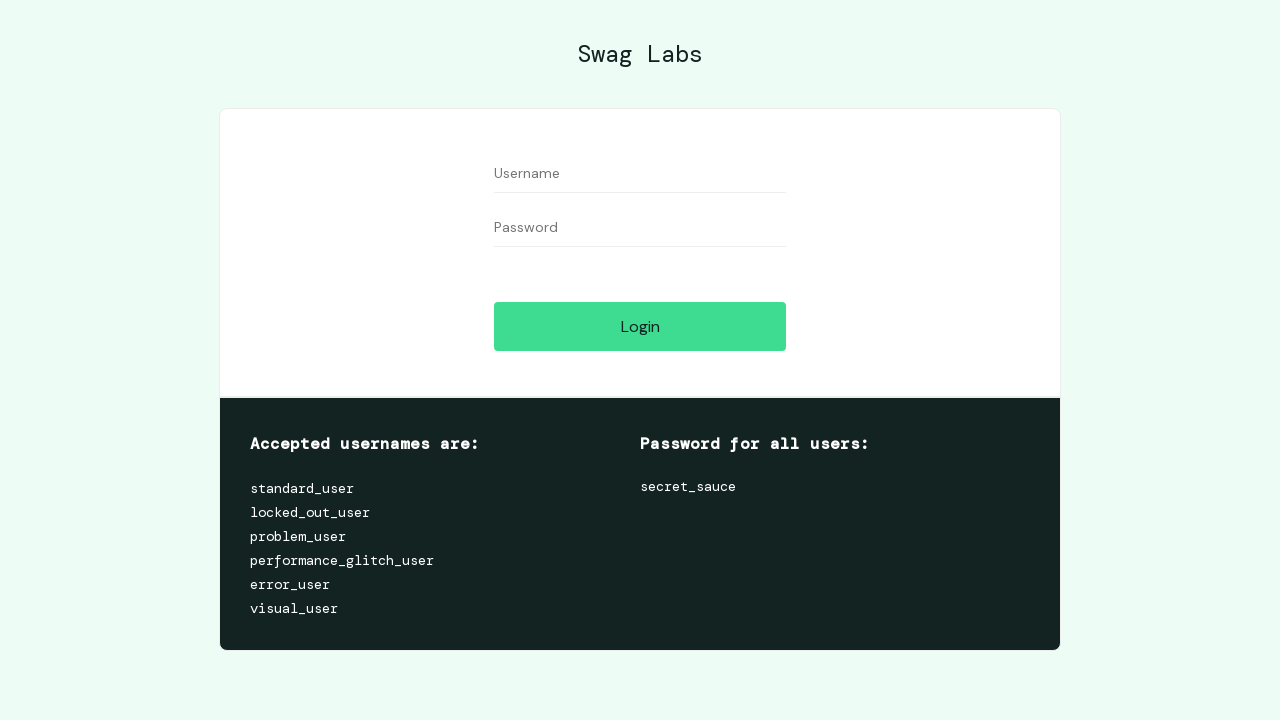

Filled username field with 'standard_user' on //input[@id='user-name']
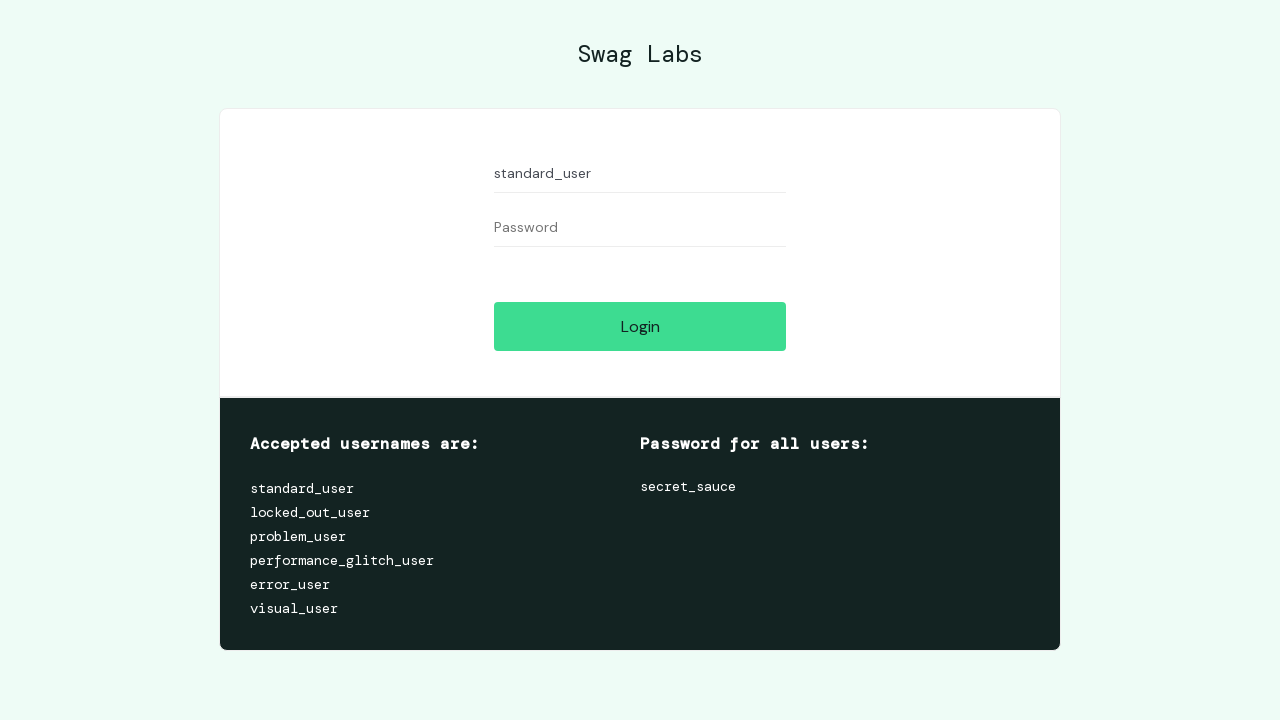

Filled password field with 'secret_sauce' on //input[@id='password']
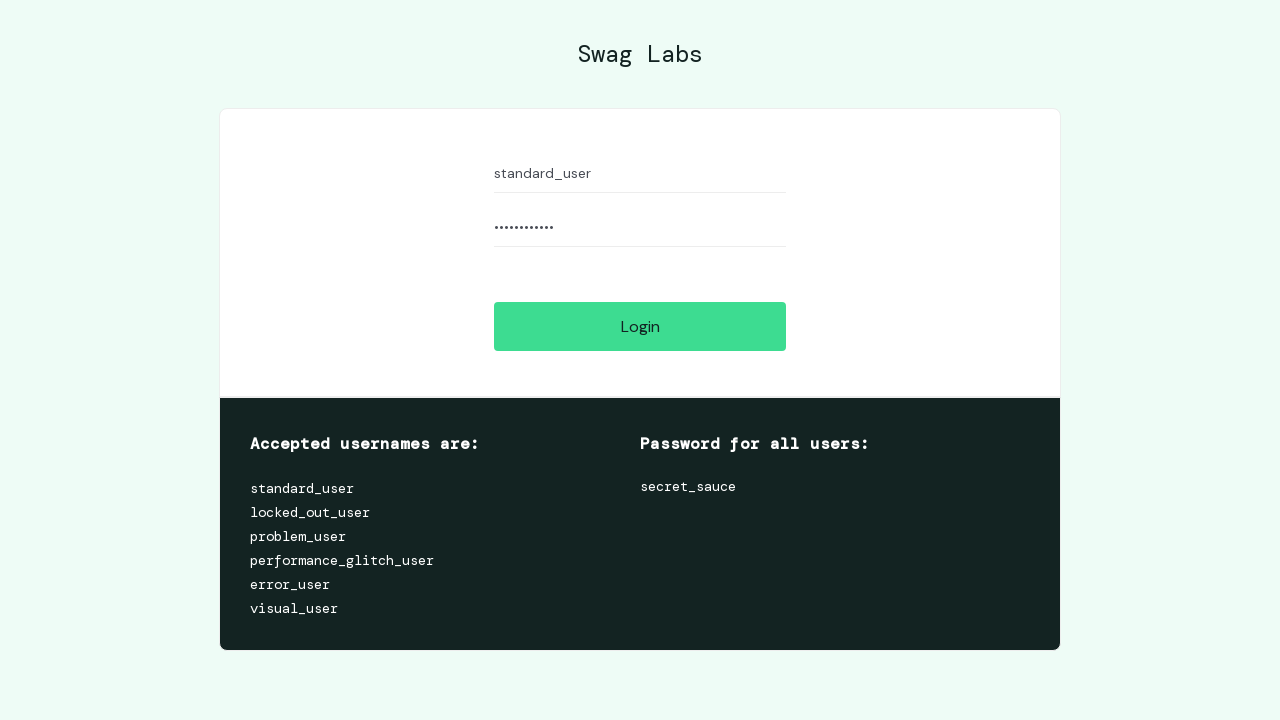

Cleared password field on //input[@id='password']
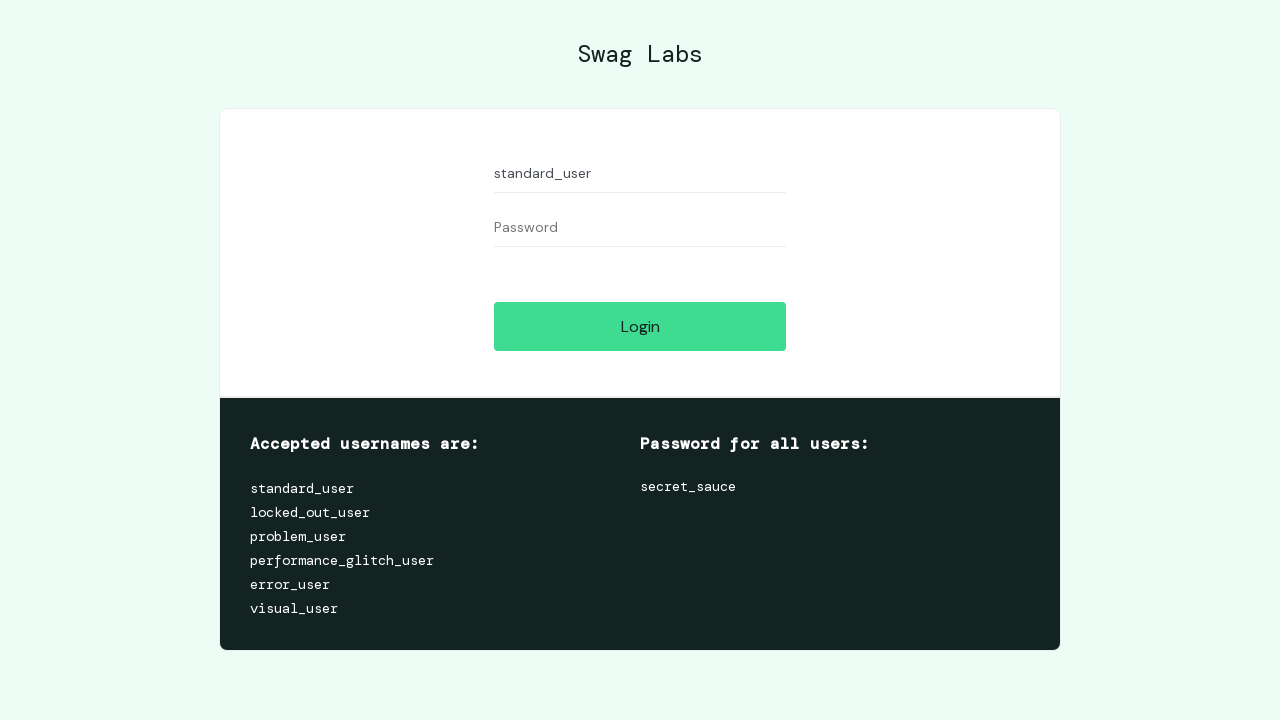

Clicked Login button at (640, 326) on xpath=//input[@id='login-button']
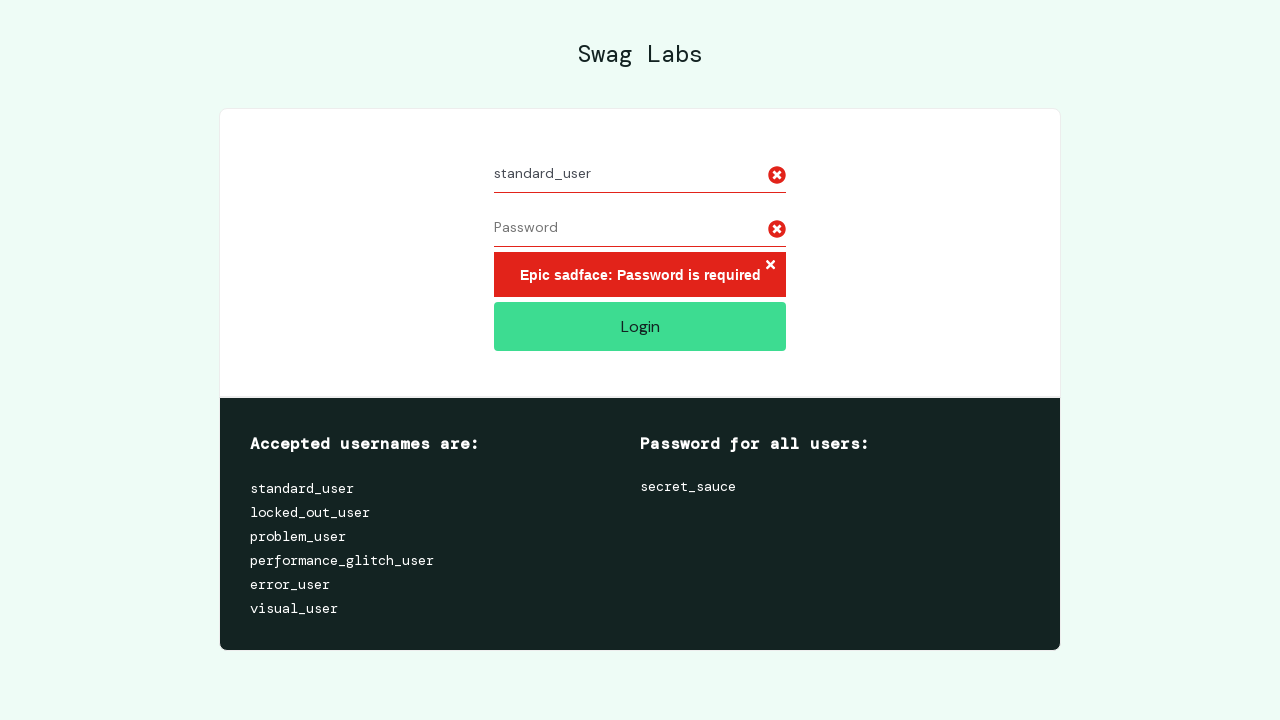

Located error message element
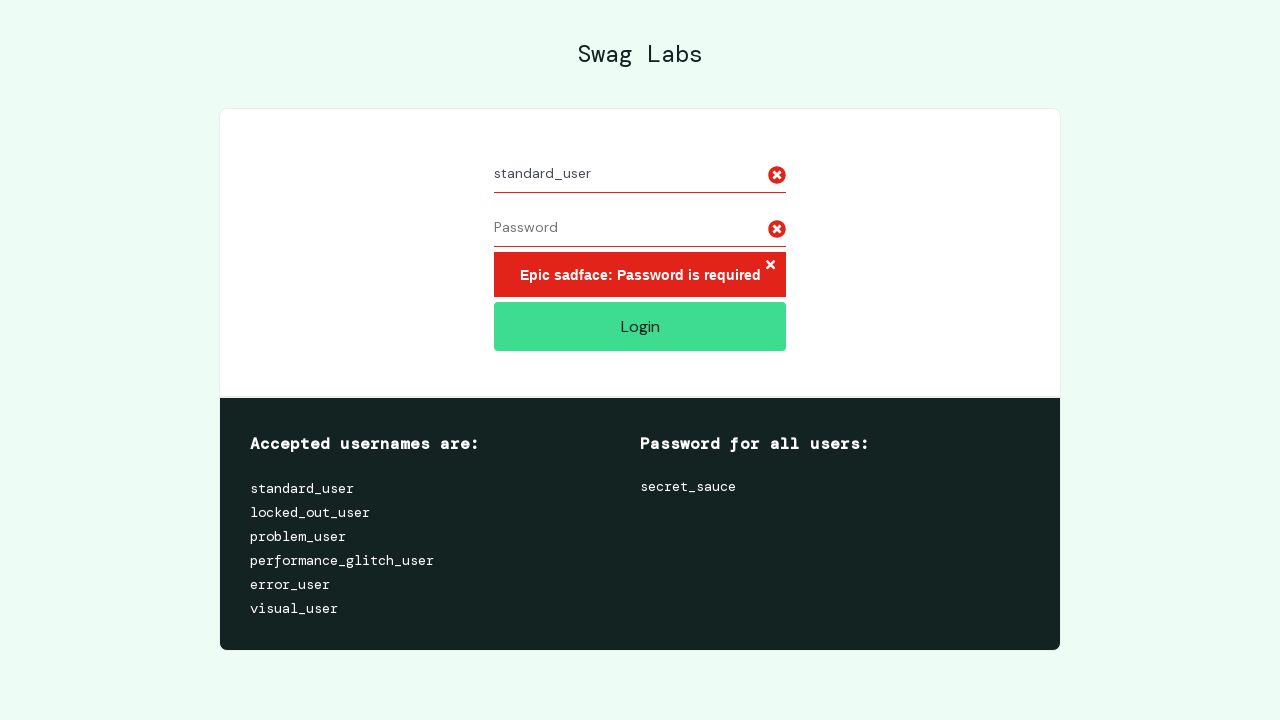

Error message became visible
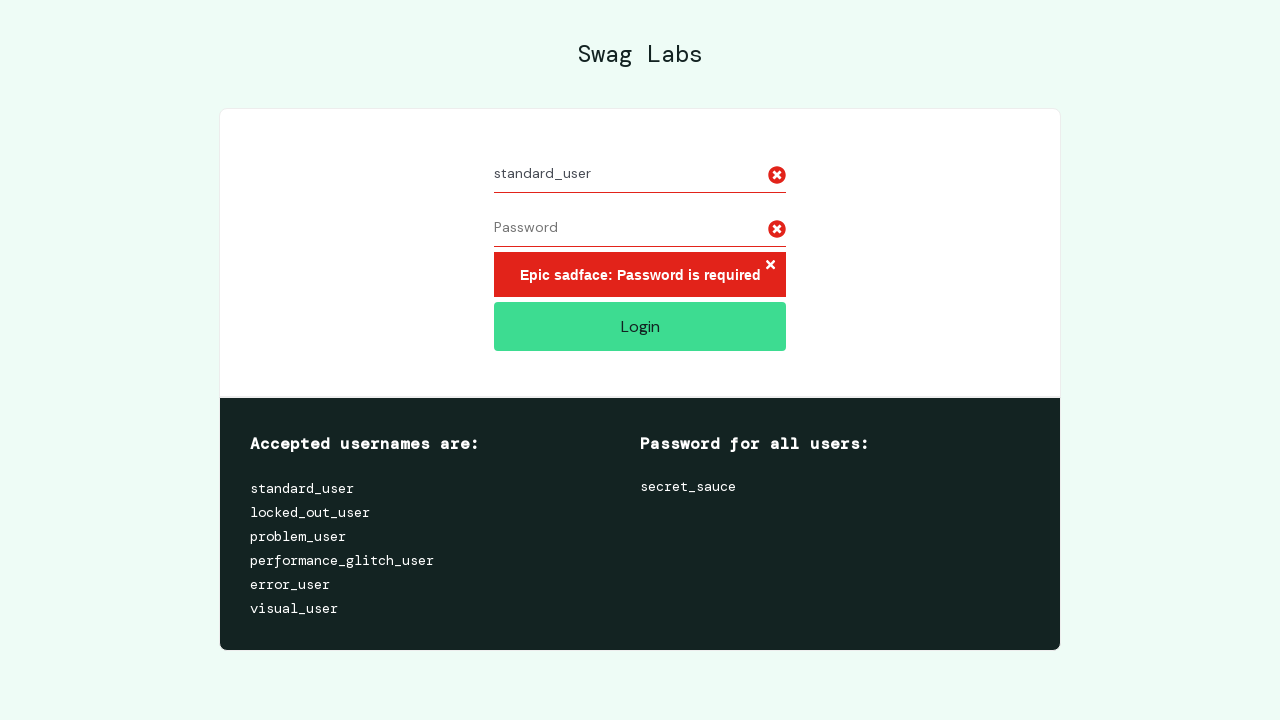

Verified 'Password is required' error message appears
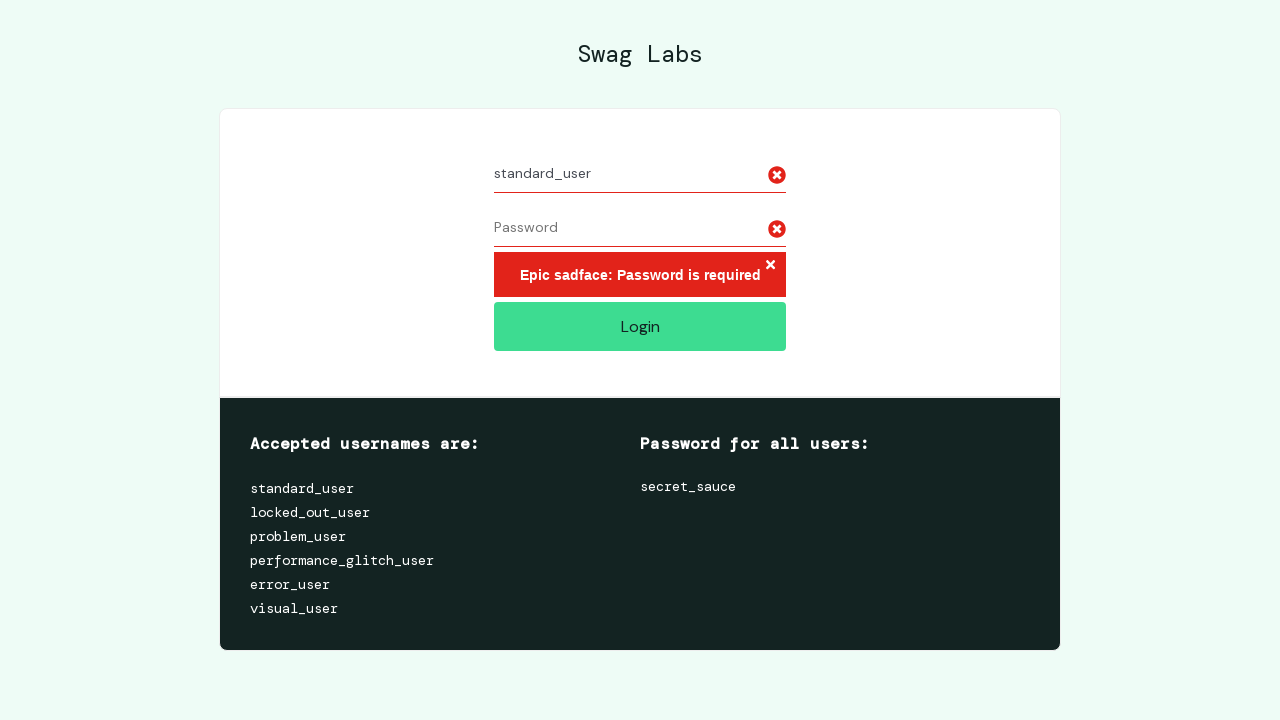

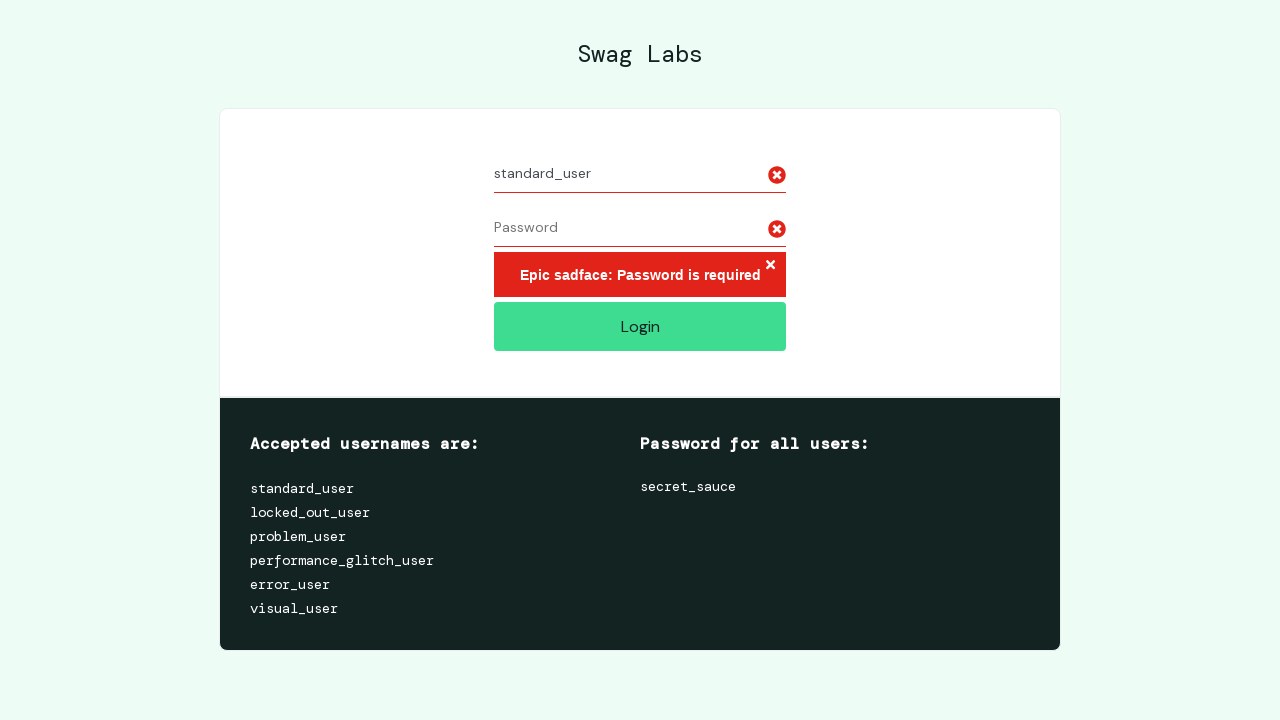